Tests alert dialog functionality by clicking the show alert button, waiting for the dialog to appear, and then clicking OK to dismiss it

Starting URL: https://demo.mobiscroll.com/javascript/forms/alert-confirm-prompt

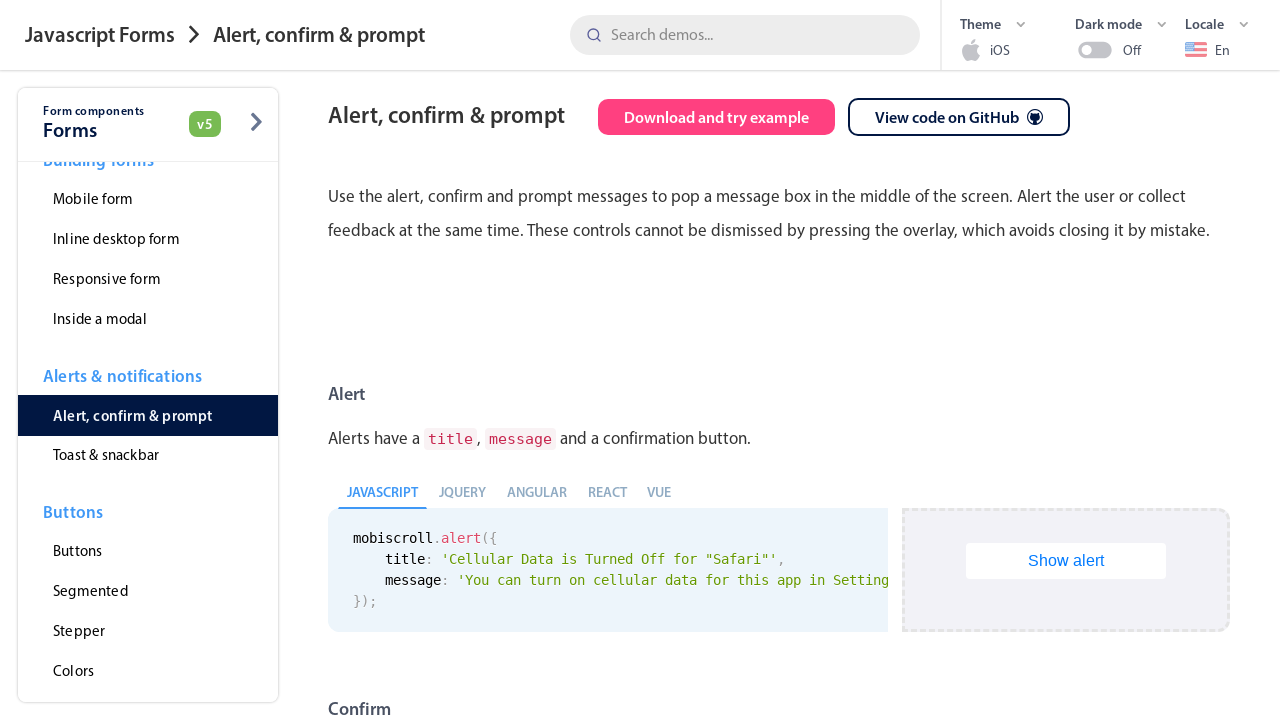

Clicked show alert button to trigger the dialog at (1066, 561) on #show-alert
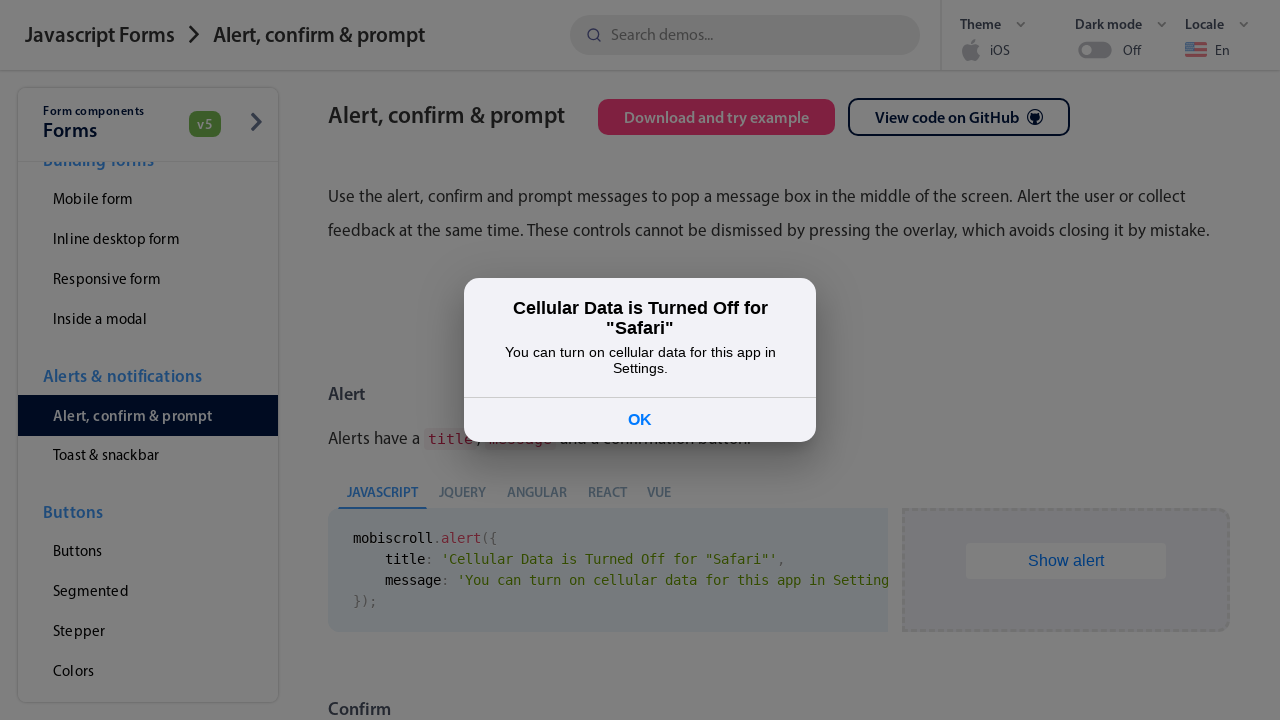

Alert dialog appeared and OK button became visible
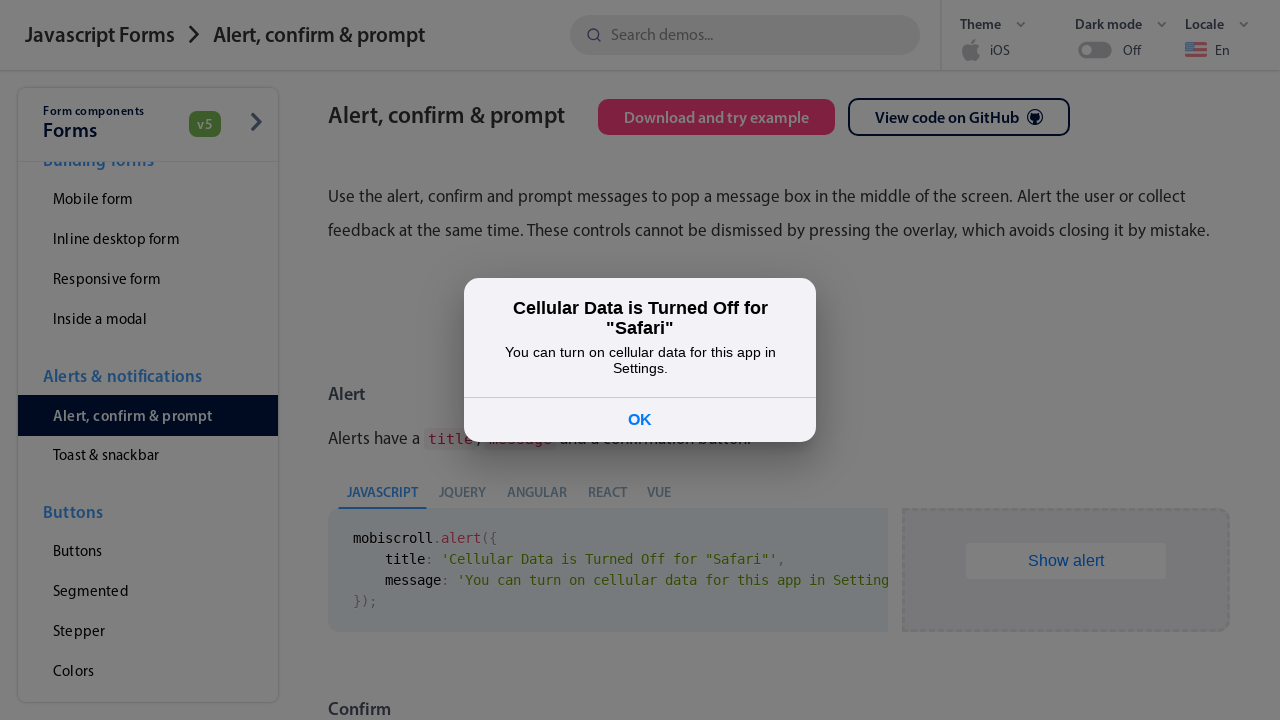

Clicked OK button to dismiss the alert dialog at (640, 419) on xpath=//button[text()='OK']
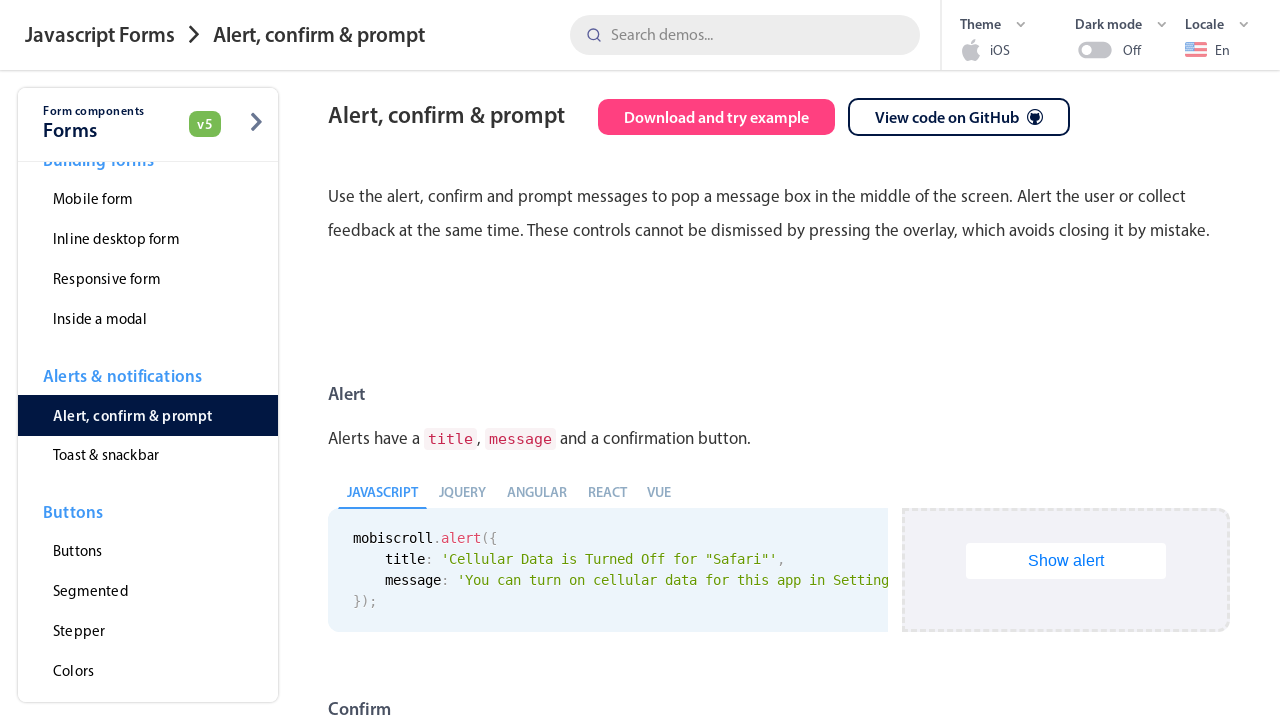

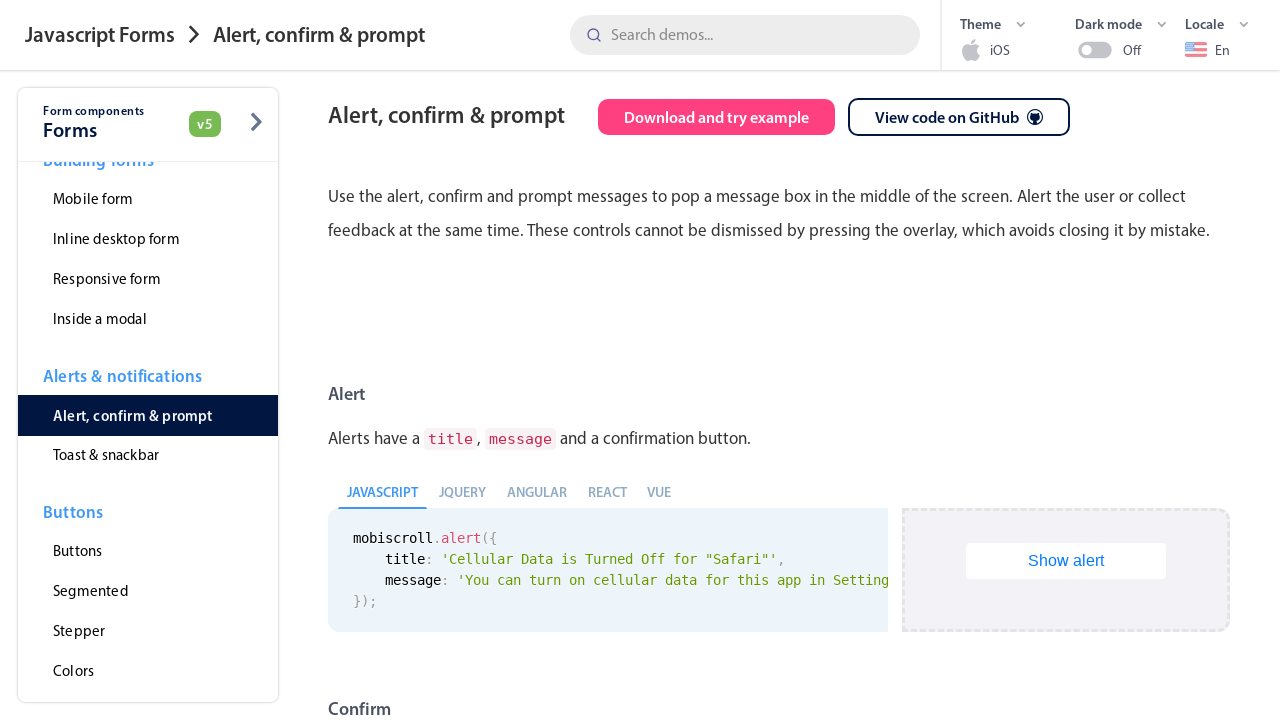